Tests JavaScript execution by scrolling the page to bottom and then back to top using evaluate

Starting URL: https://the-internet.herokuapp.com/floating_menu

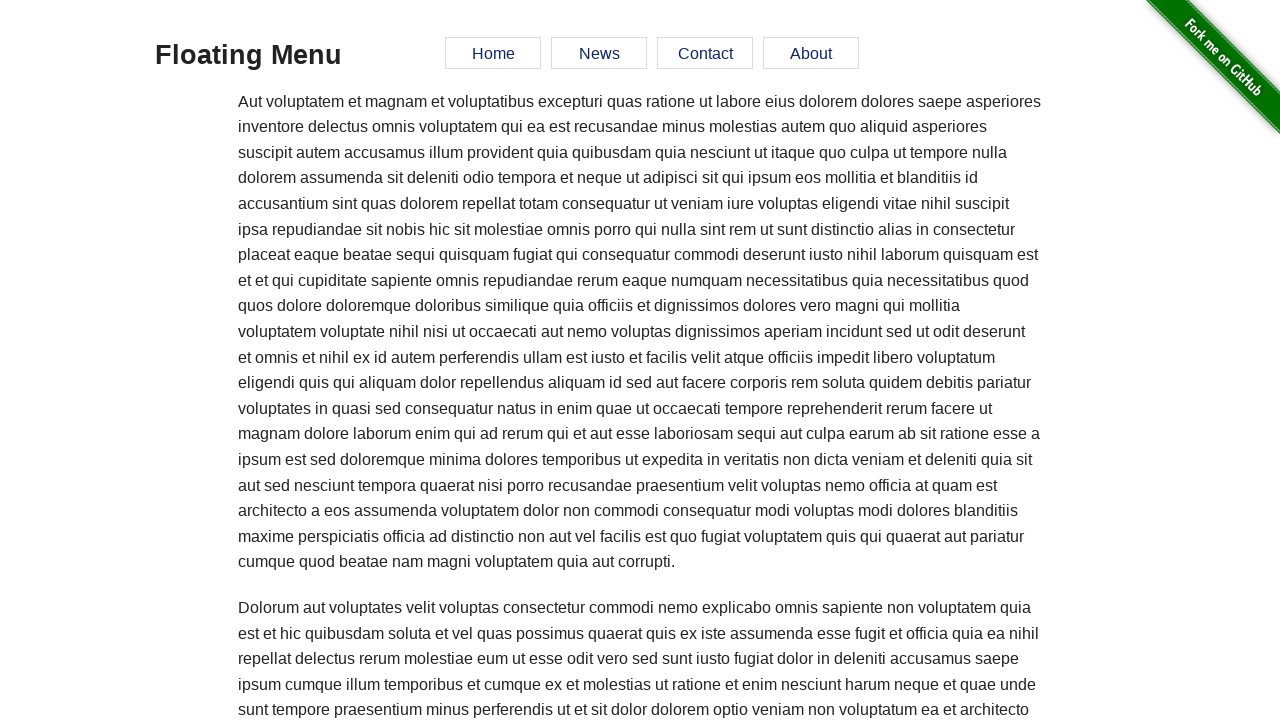

Scrolled page to bottom using JavaScript evaluate
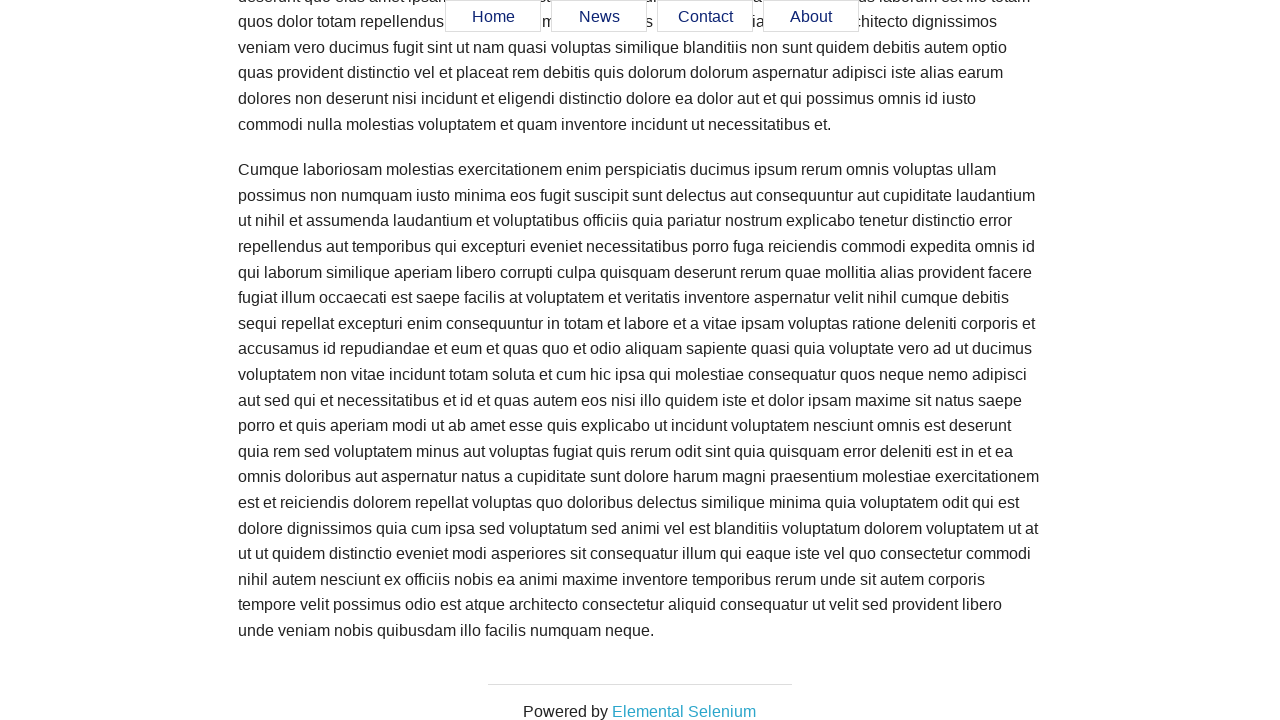

Scrolled page back to top using JavaScript evaluate
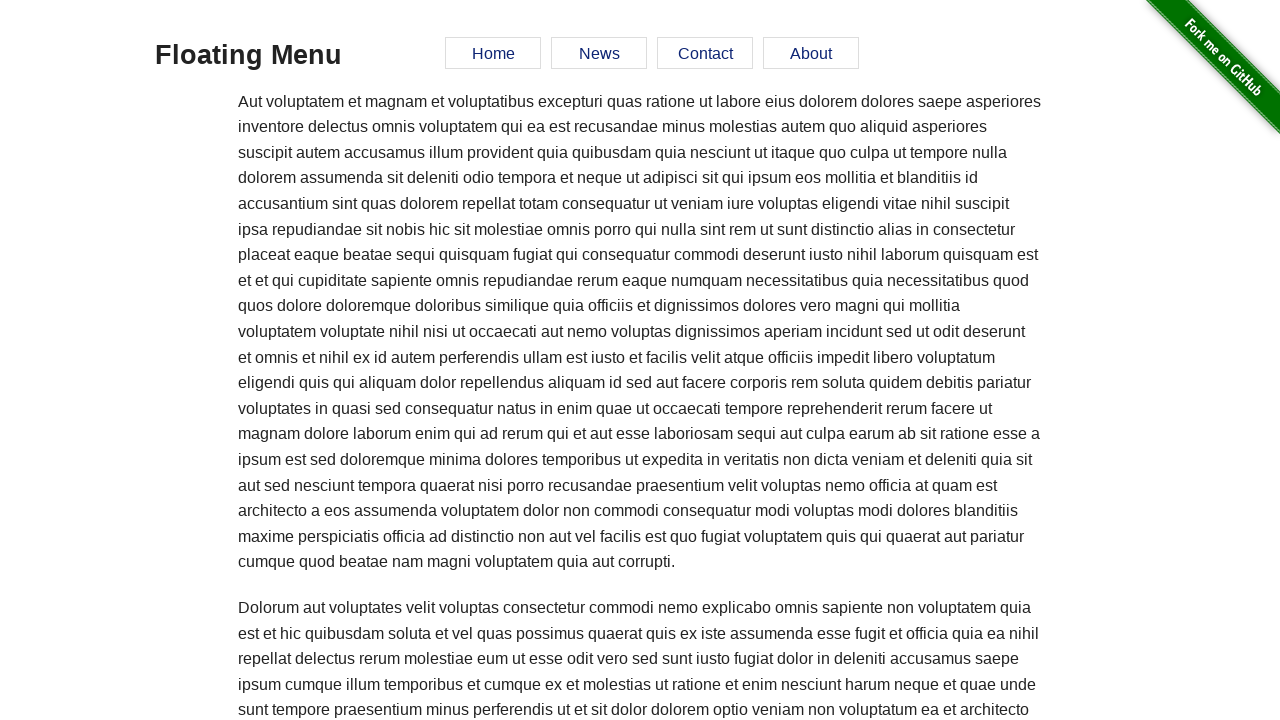

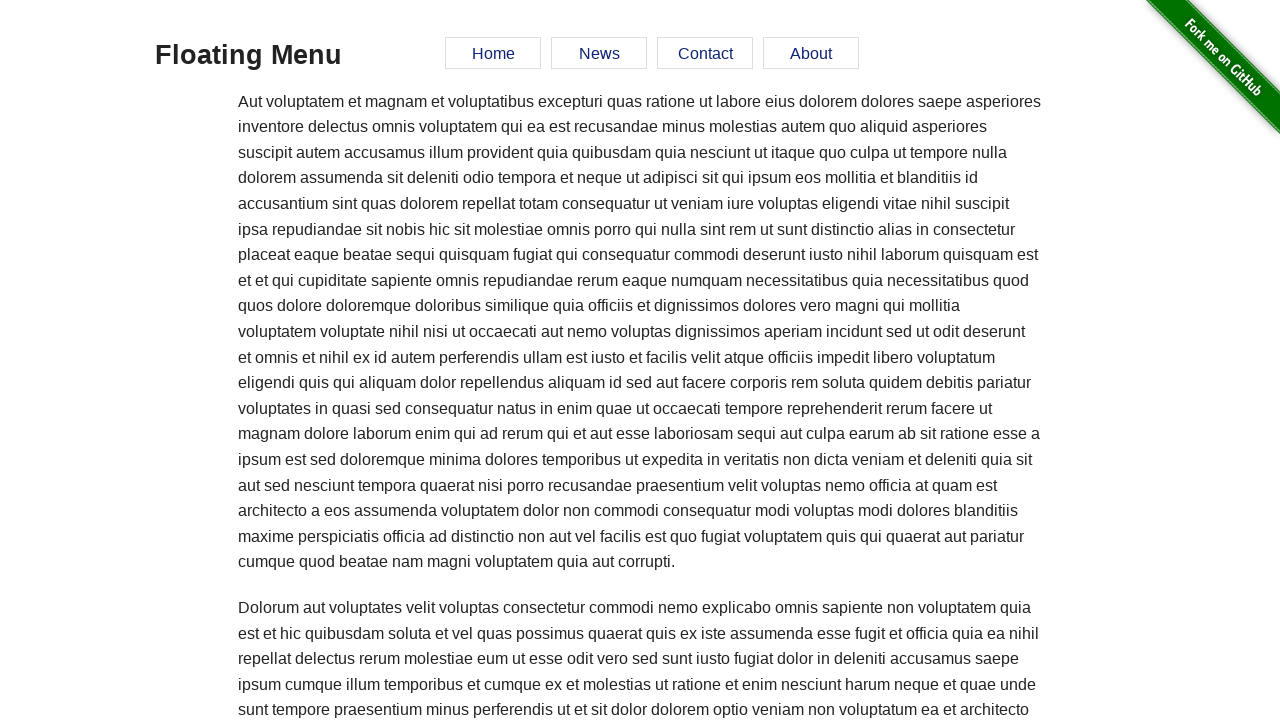